Tests handling of a confirmation alert popup by setting up a dialog listener to accept it and clicking the Confirm button.

Starting URL: https://rahulshettyacademy.com/AutomationPractice/

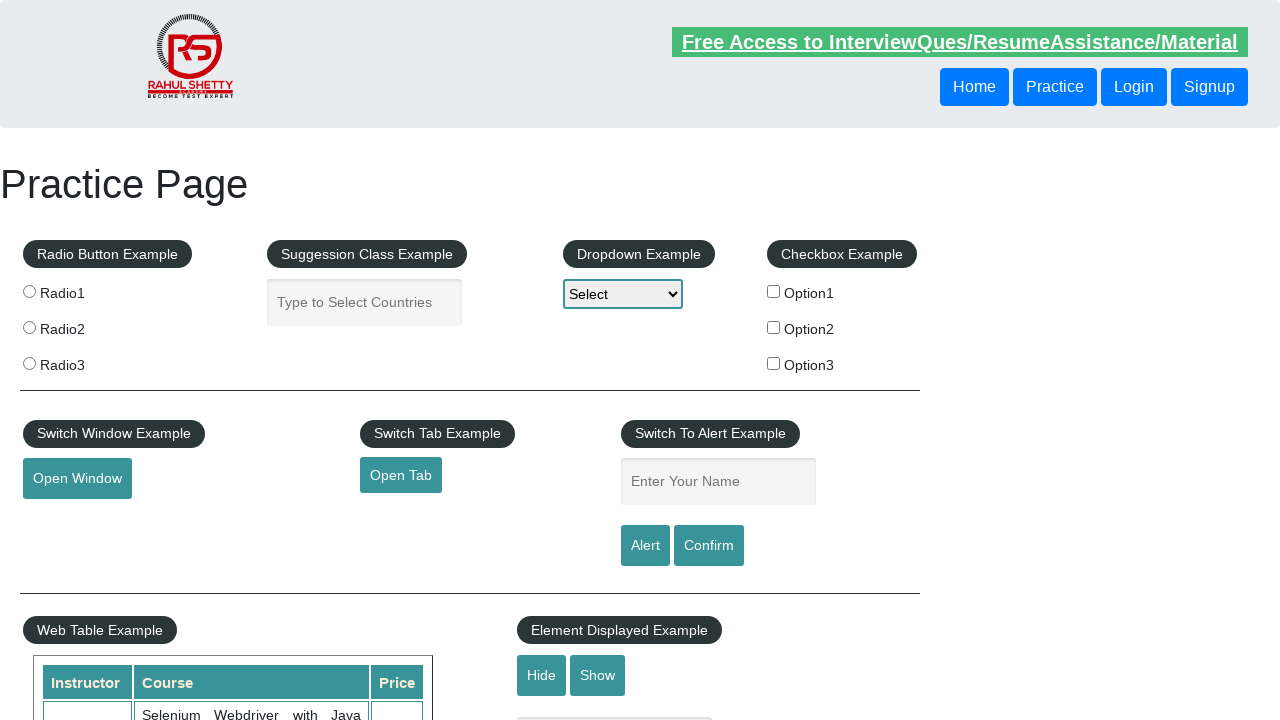

Set up dialog listener to accept alert popup
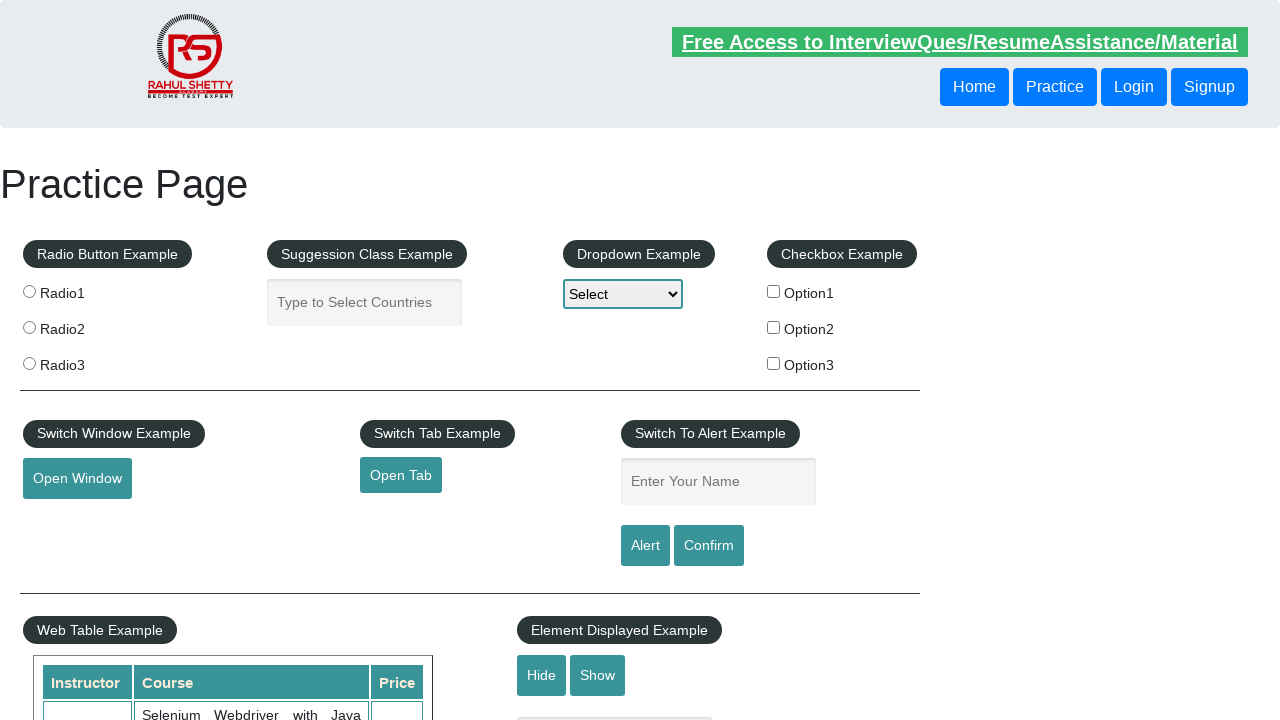

Clicked Confirm button to trigger the alert at (709, 546) on internal:role=button[name="Confirm"i]
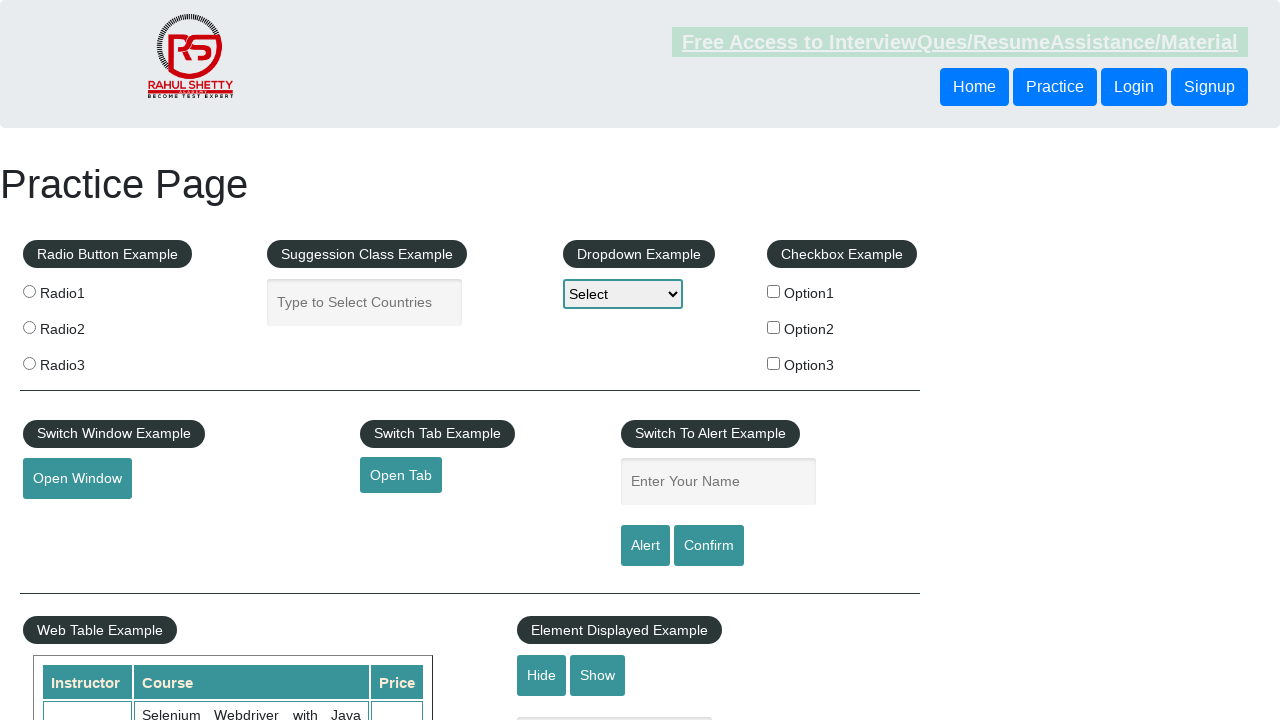

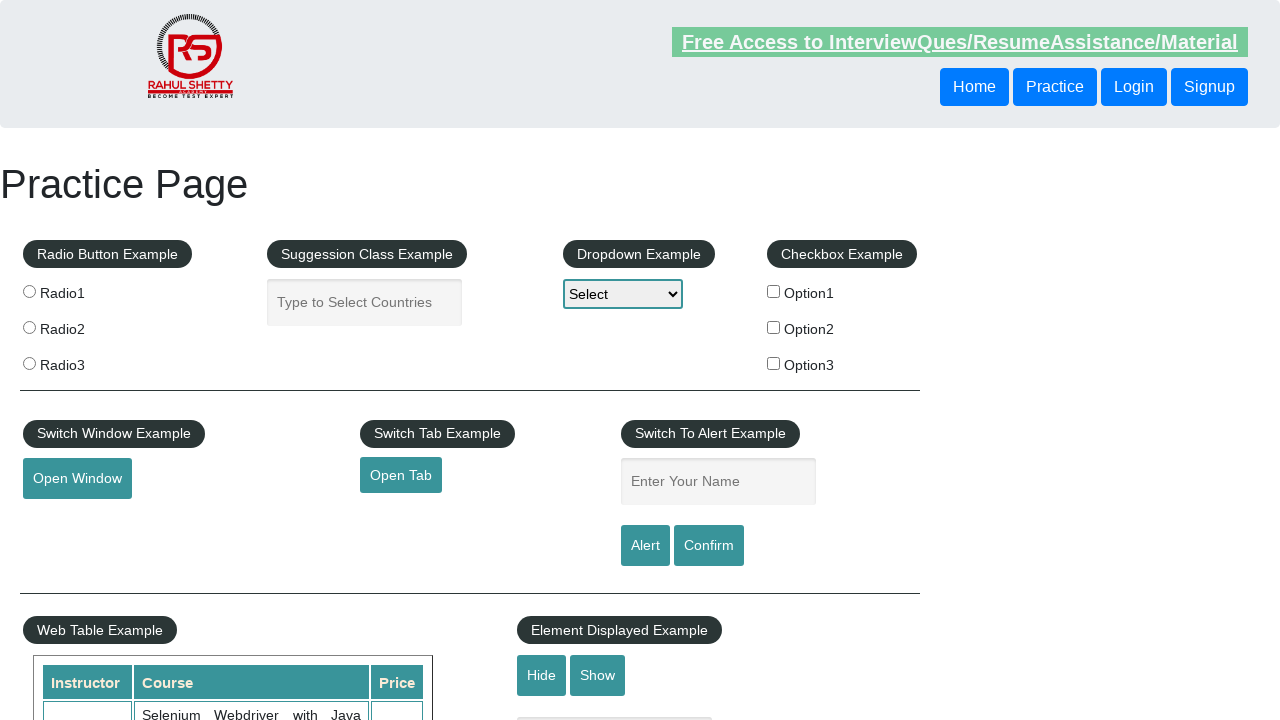